Tests that arrow keys increment/decrement the number input value - down arrow decreases to -1, up arrow increases back to 0

Starting URL: http://the-internet.herokuapp.com/inputs

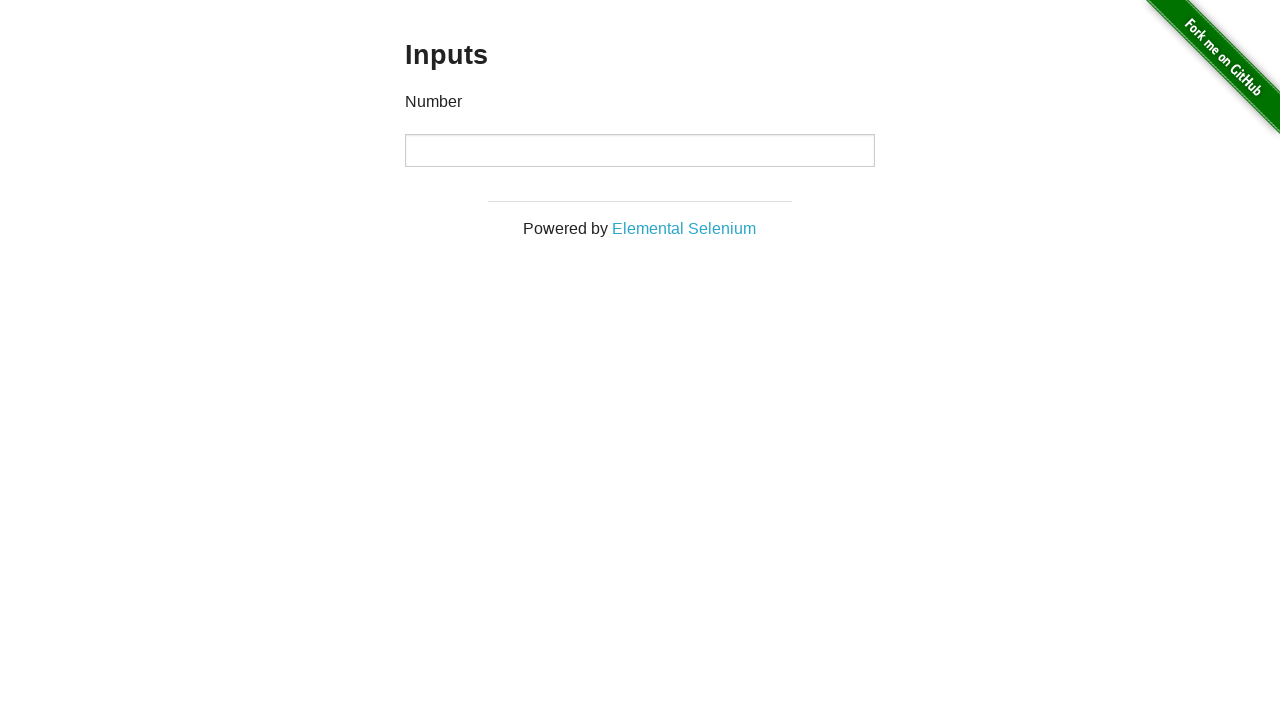

Cleared the number input field on input
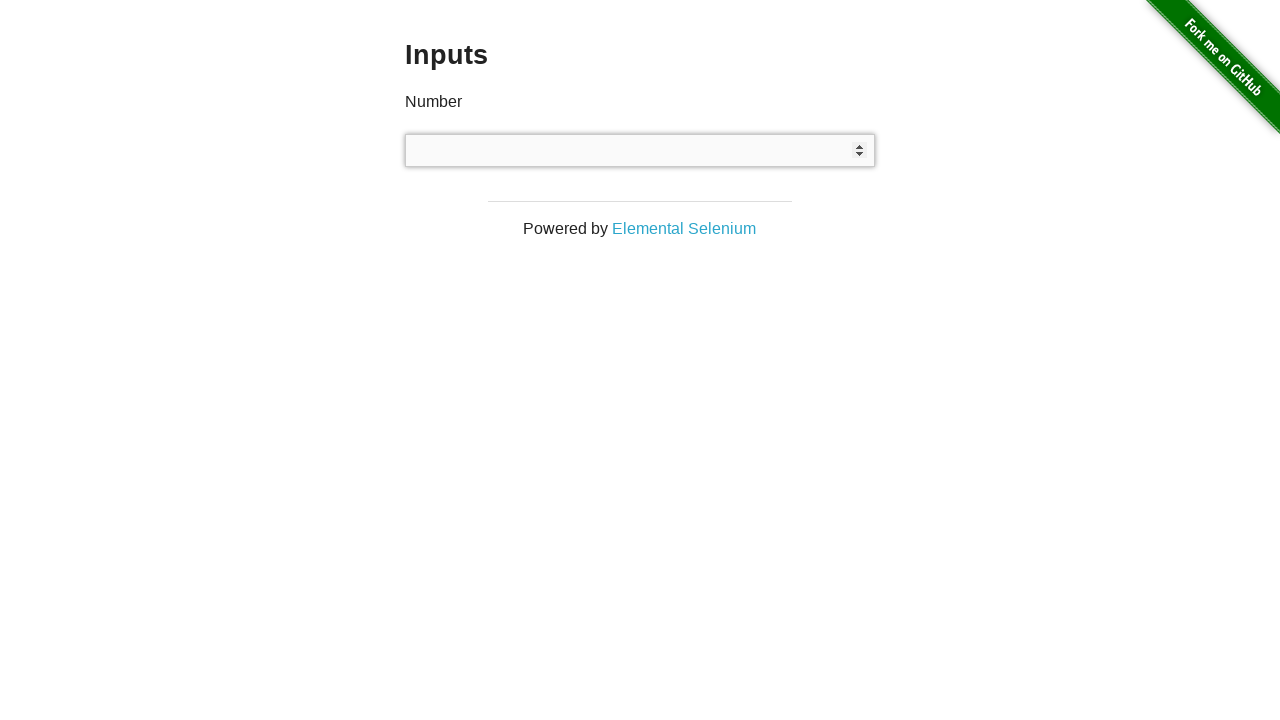

Filled input field with initial value '0' on input
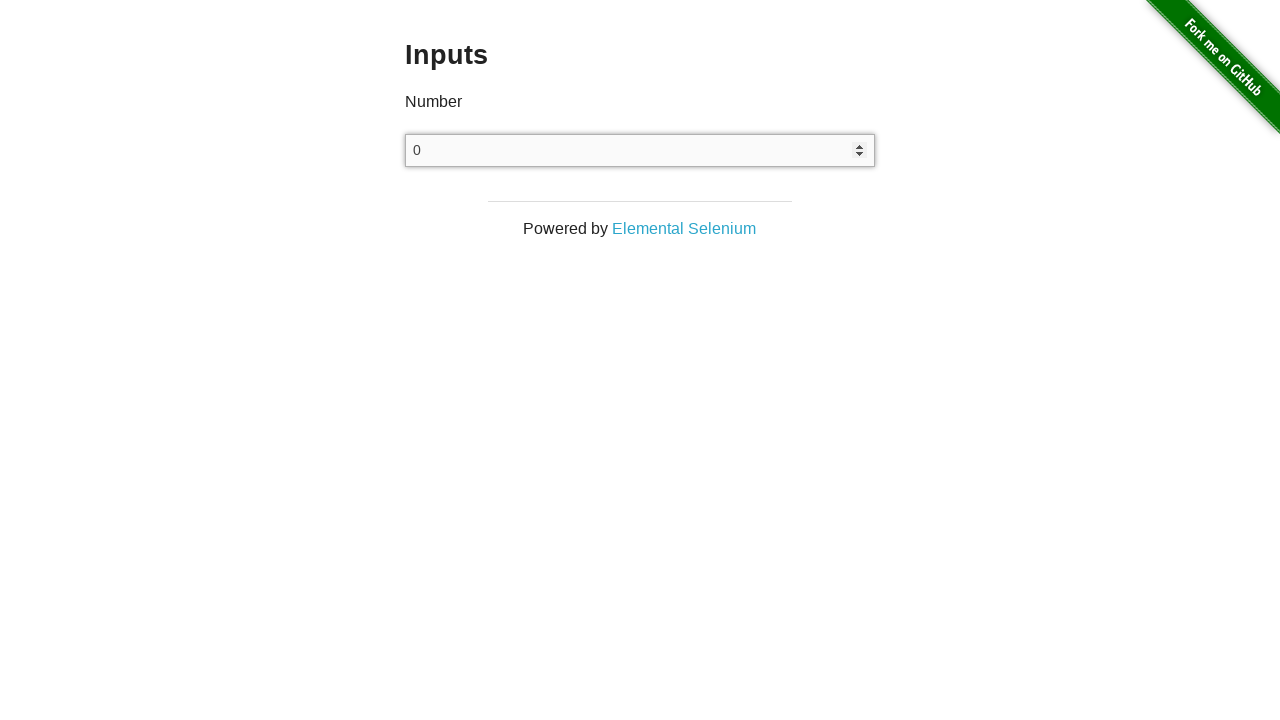

Pressed ArrowDown key to decrement value to -1 on input
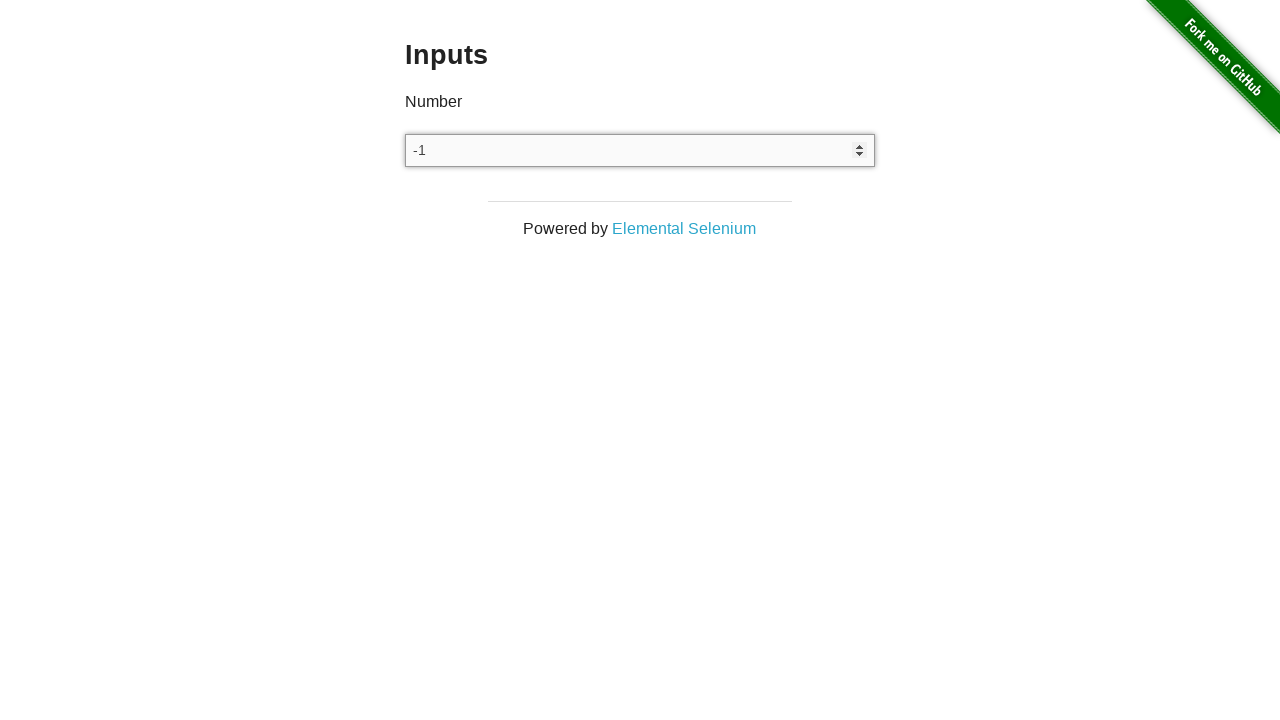

Pressed ArrowUp key to increment value back to 0 on input
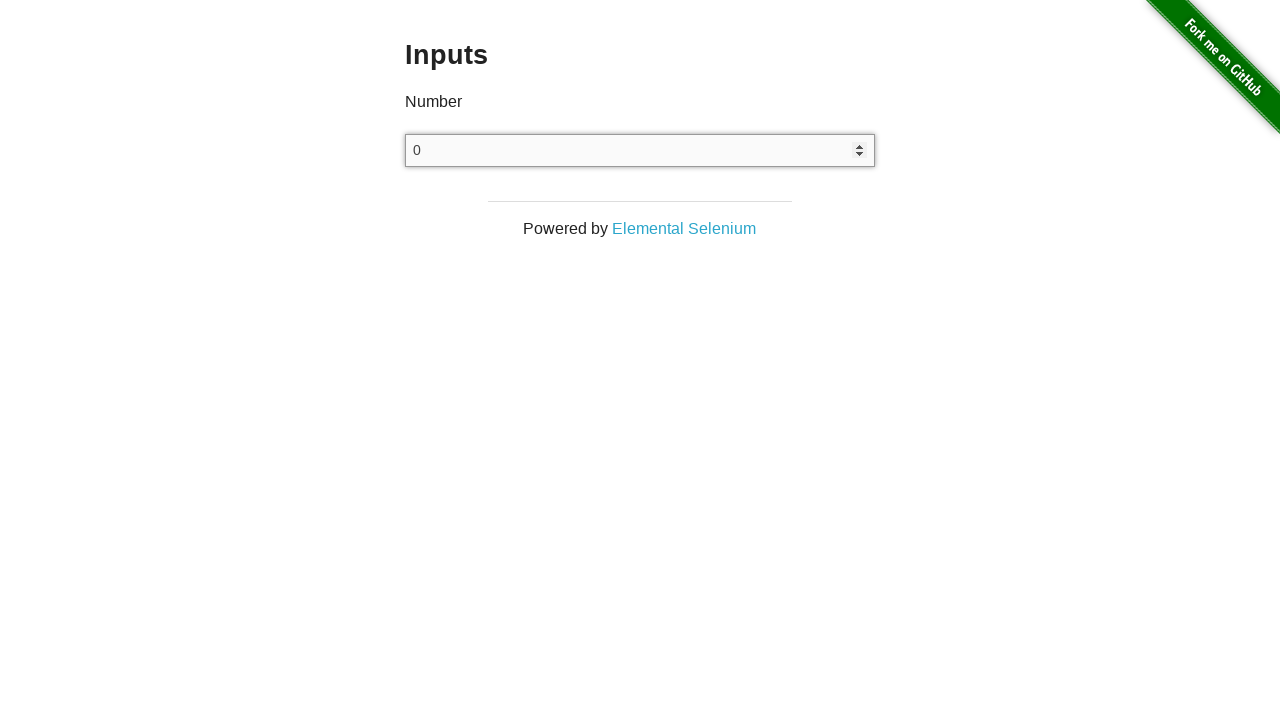

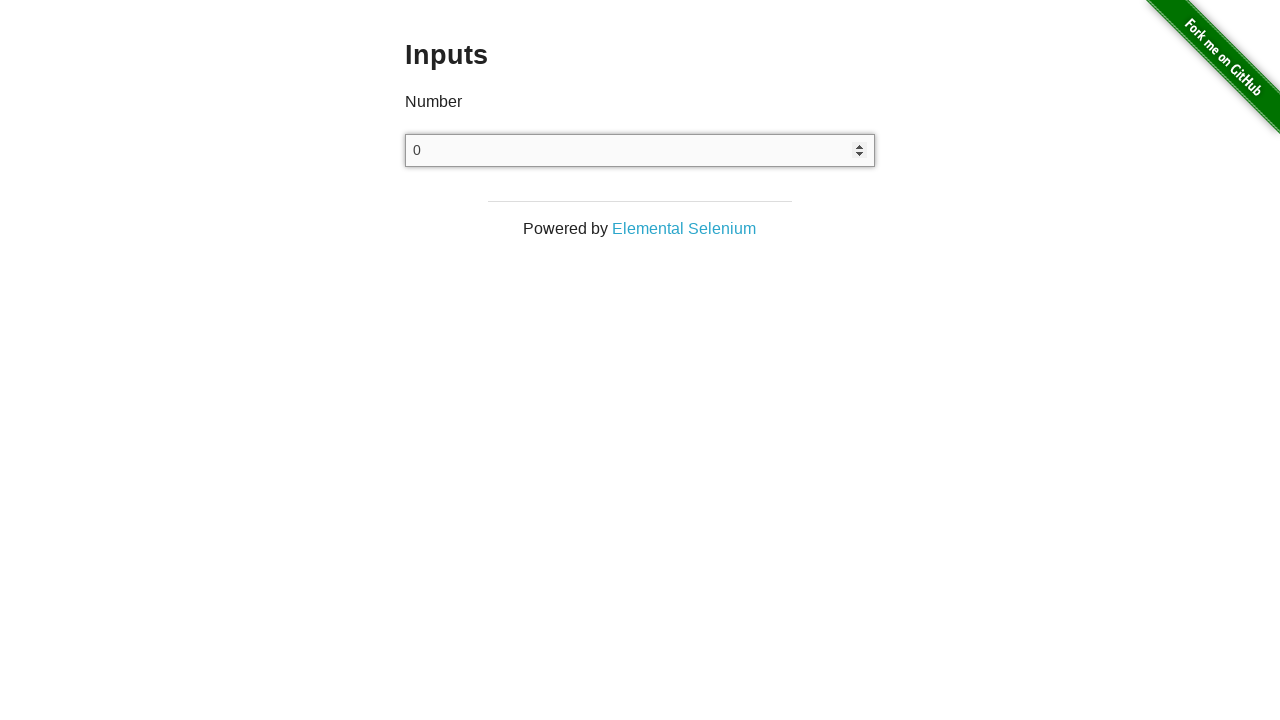